Tests hover functionality by moving mouse over the tutorials navigation button on W3Schools website

Starting URL: https://www.w3schools.com/

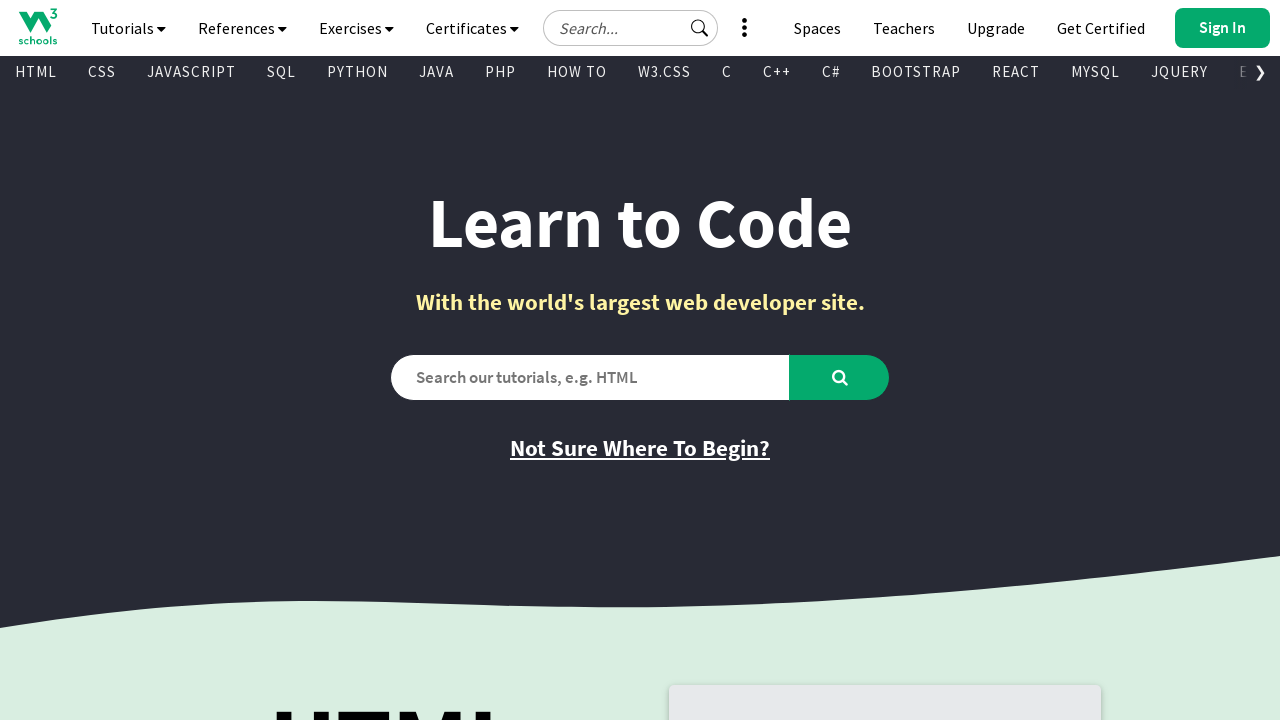

Navigated to W3Schools homepage
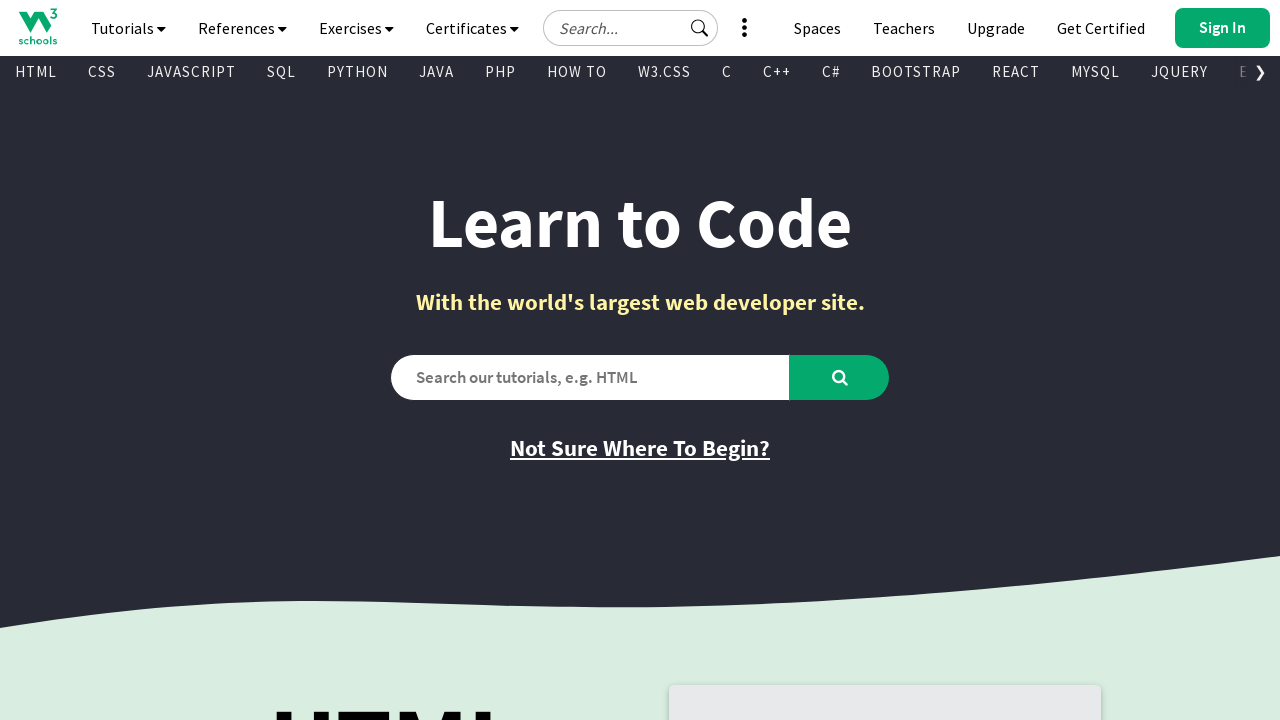

Hovered mouse over tutorials navigation button at (128, 28) on #navbtn_tutorials
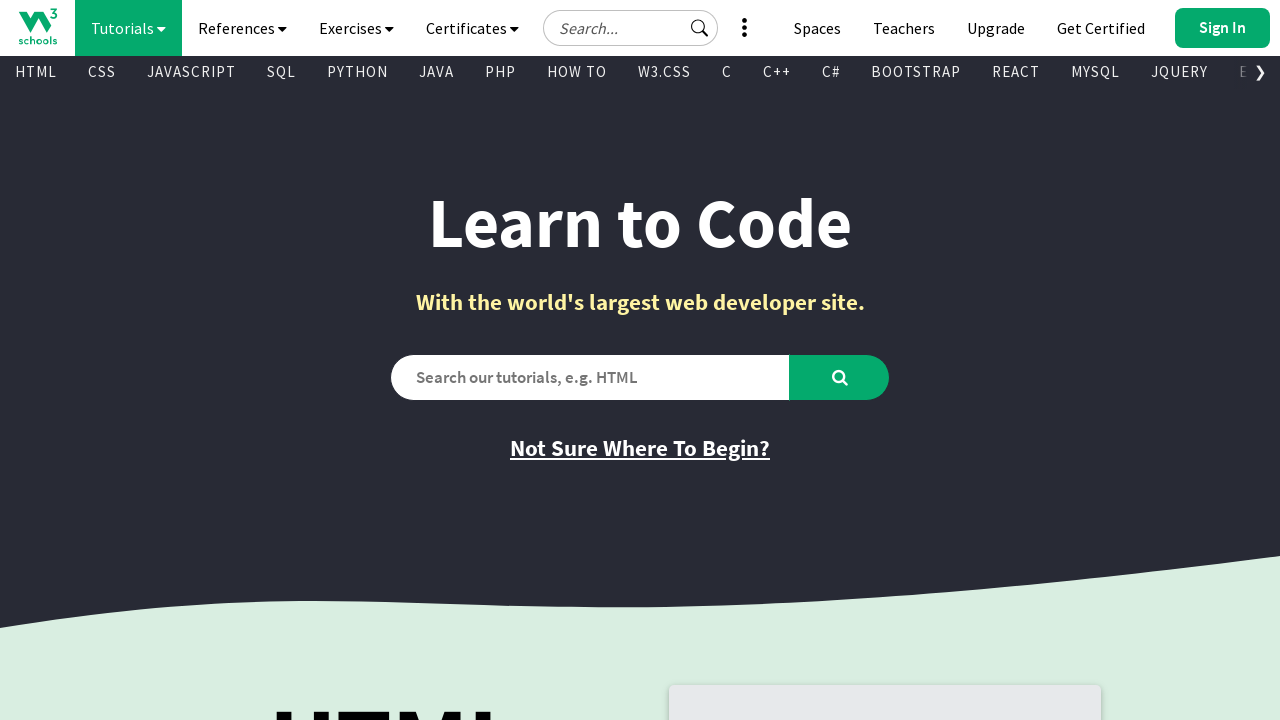

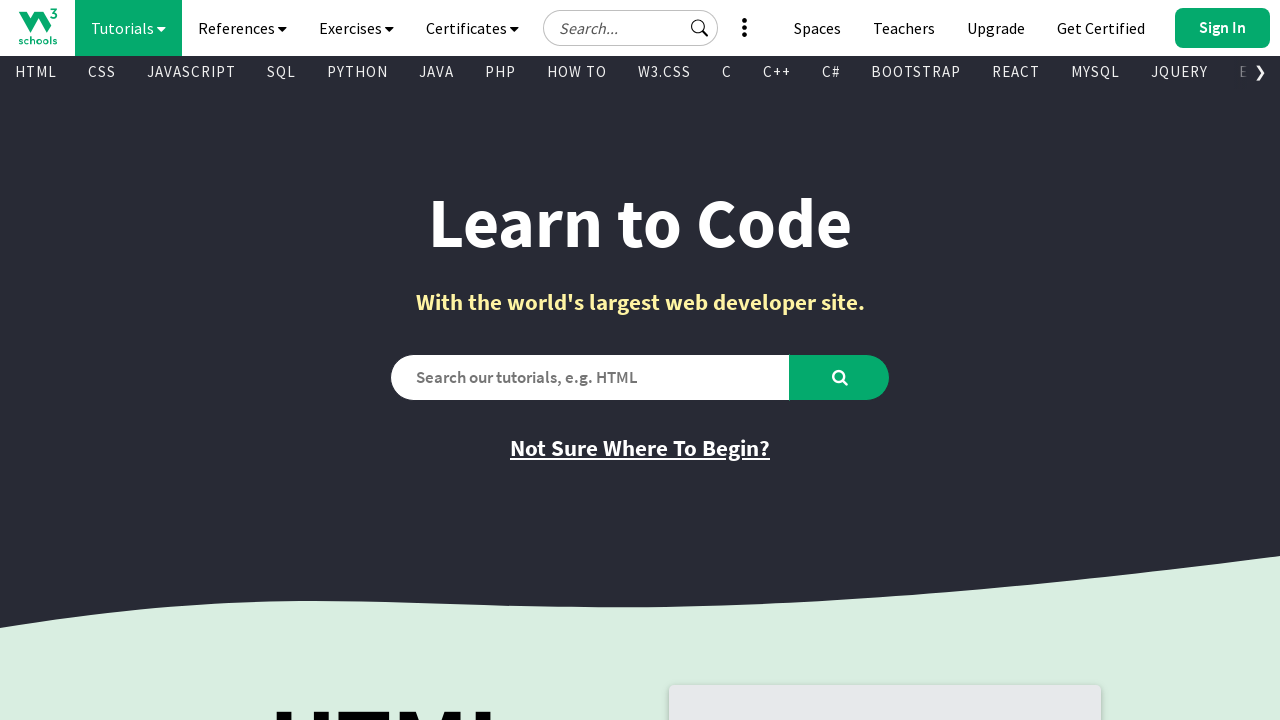